Tests that edits are cancelled when pressing Escape key

Starting URL: https://demo.playwright.dev/todomvc

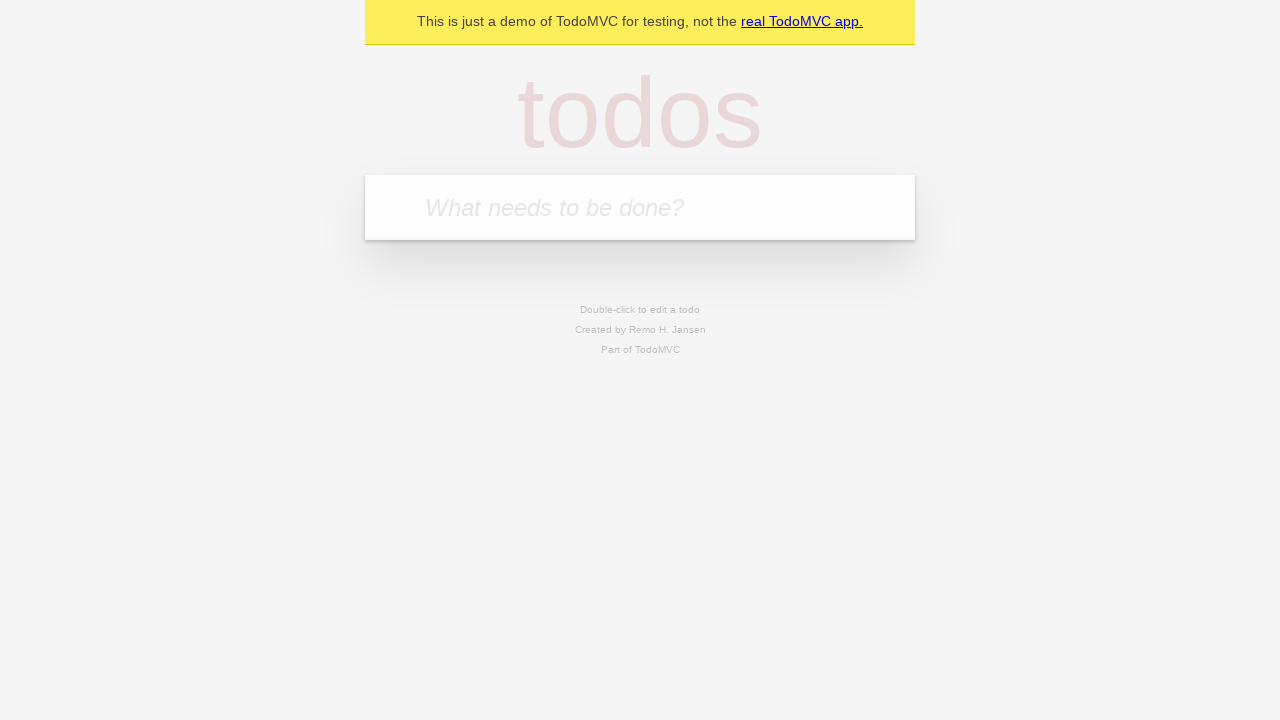

Filled todo input with 'buy some cheese' on internal:attr=[placeholder="What needs to be done?"i]
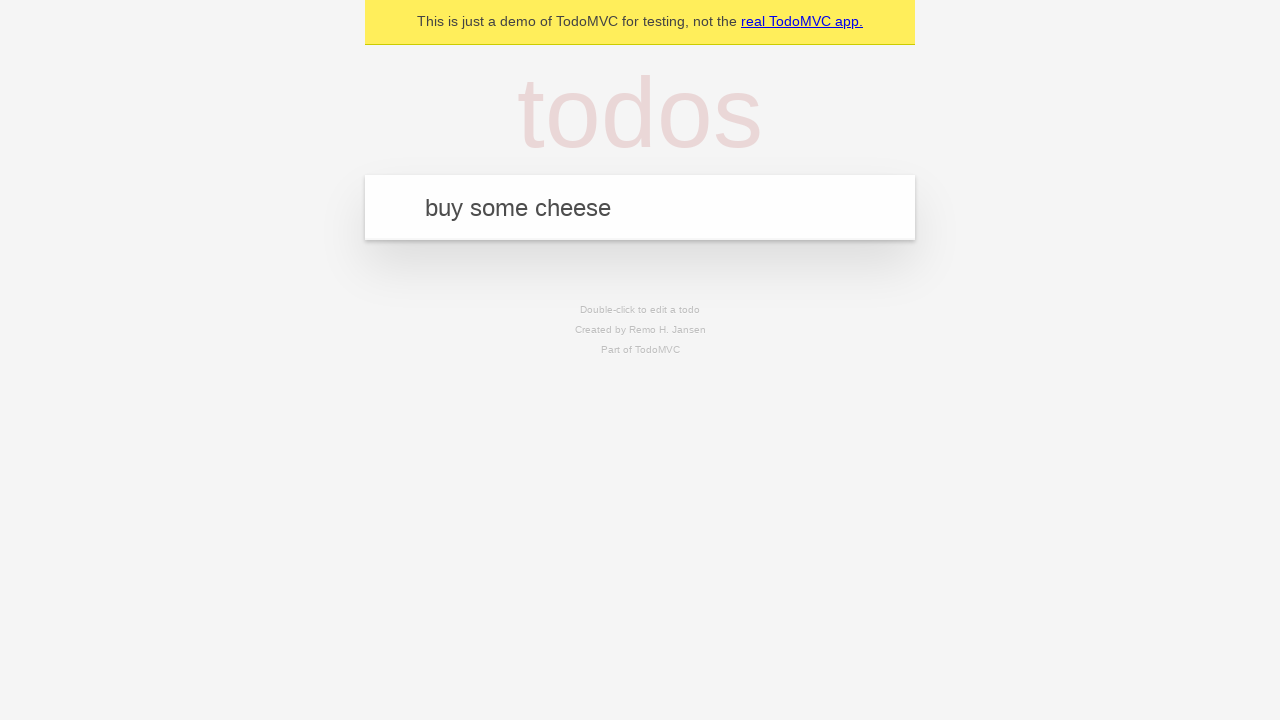

Pressed Enter to add first todo item on internal:attr=[placeholder="What needs to be done?"i]
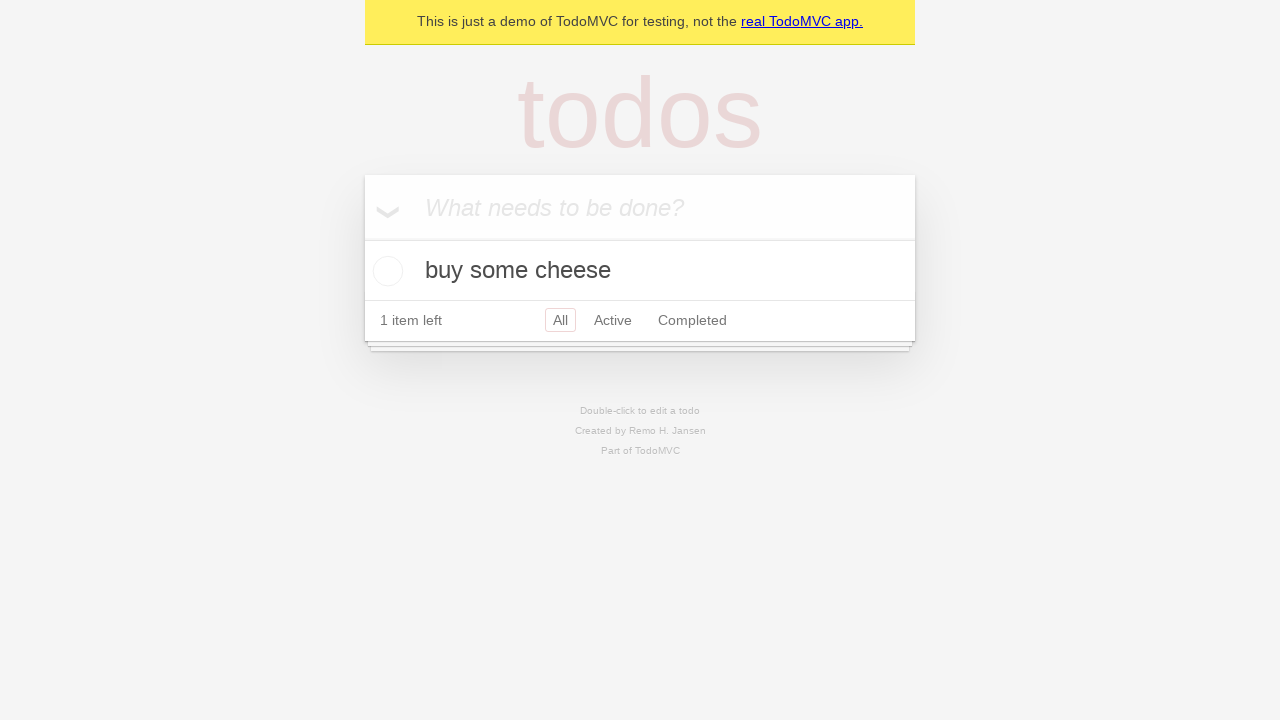

Filled todo input with 'feed the cat' on internal:attr=[placeholder="What needs to be done?"i]
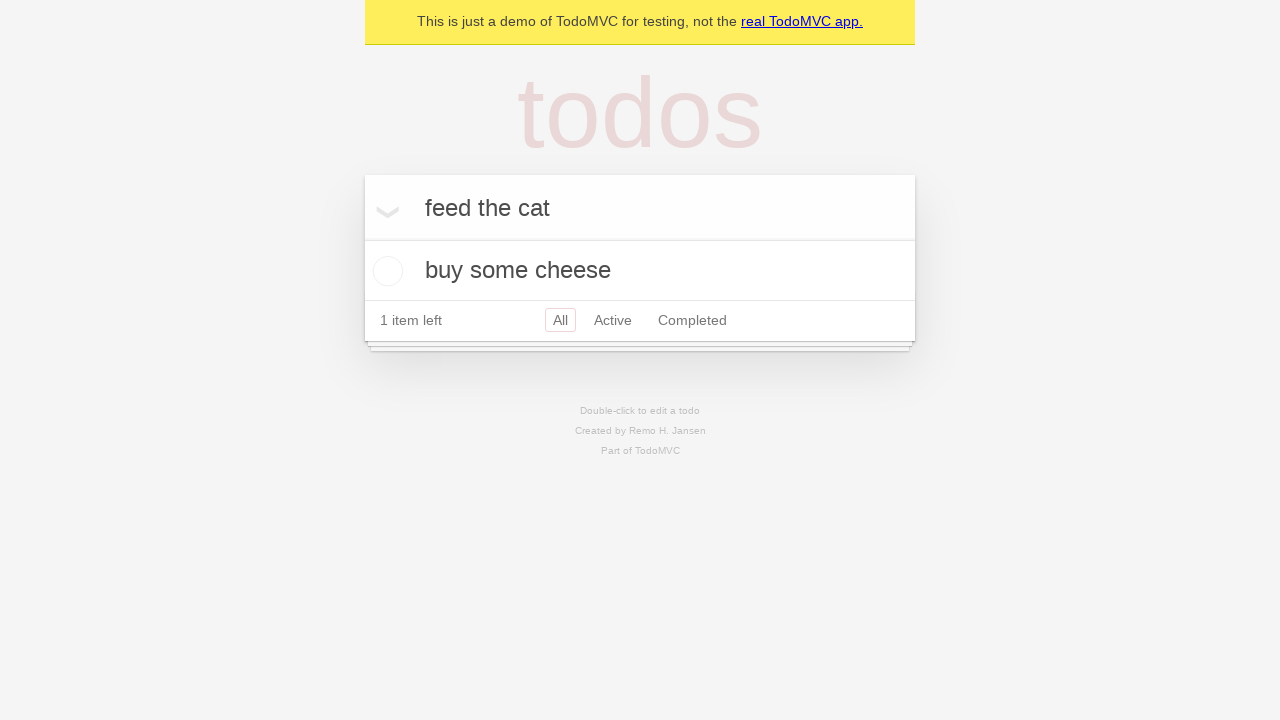

Pressed Enter to add second todo item on internal:attr=[placeholder="What needs to be done?"i]
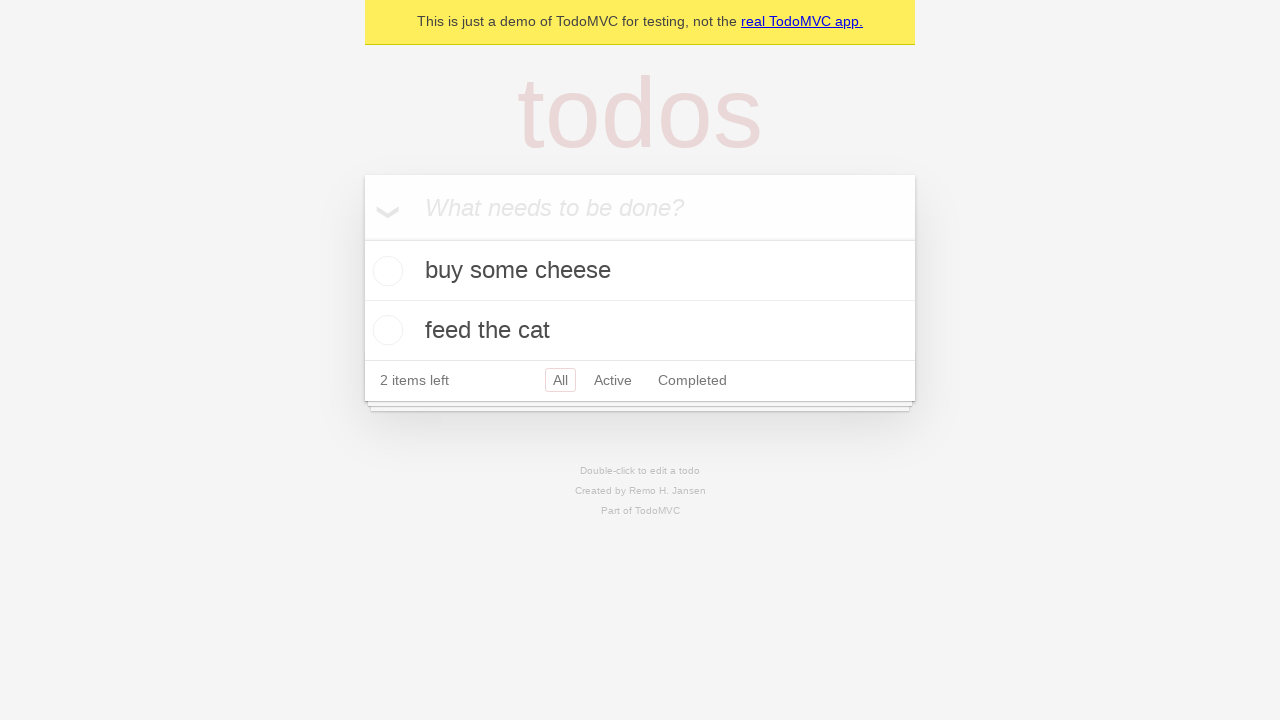

Filled todo input with 'book a doctors appointment' on internal:attr=[placeholder="What needs to be done?"i]
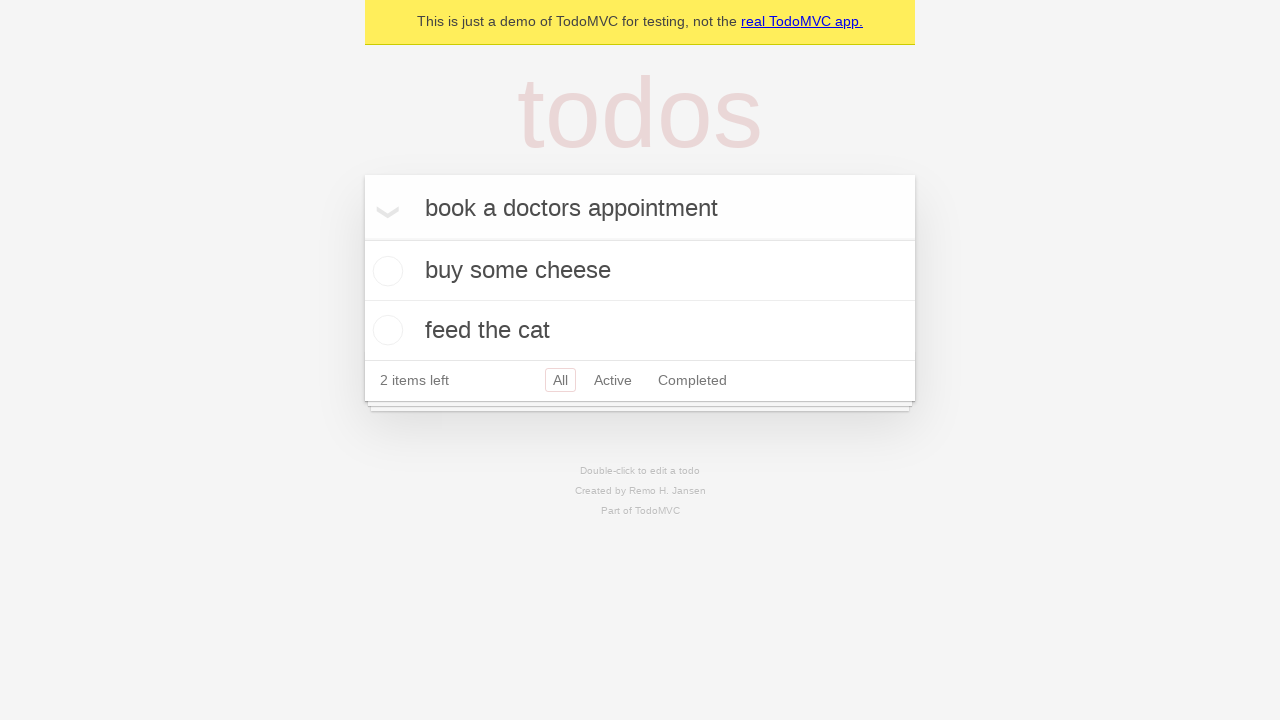

Pressed Enter to add third todo item on internal:attr=[placeholder="What needs to be done?"i]
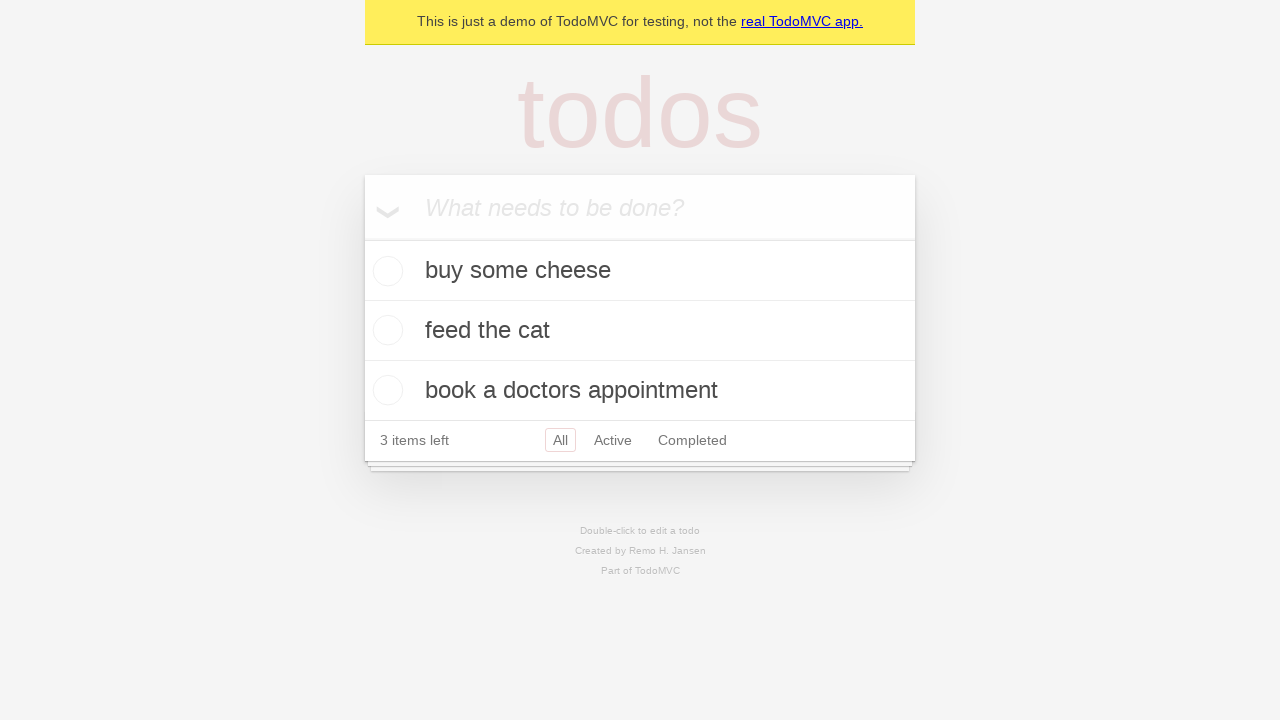

Double-clicked on second todo item to enter edit mode at (640, 331) on internal:testid=[data-testid="todo-item"s] >> nth=1
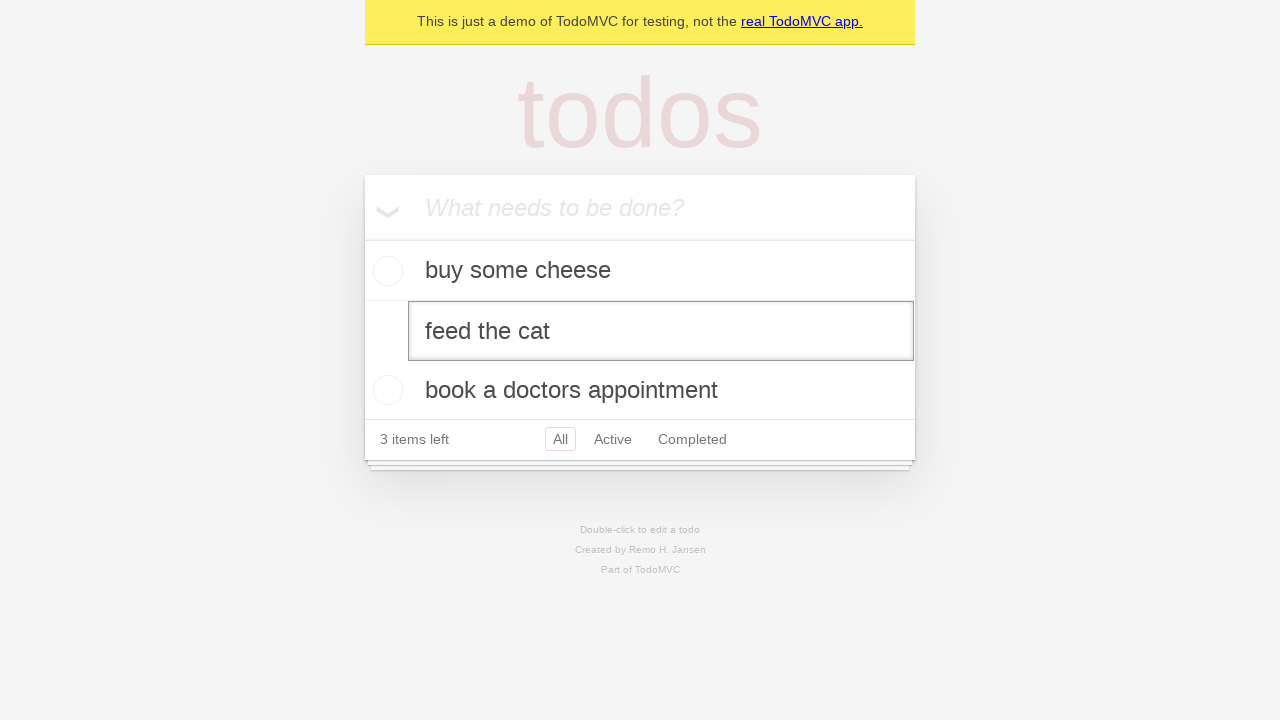

Filled edit textbox with 'buy some sausages' on internal:testid=[data-testid="todo-item"s] >> nth=1 >> internal:role=textbox[nam
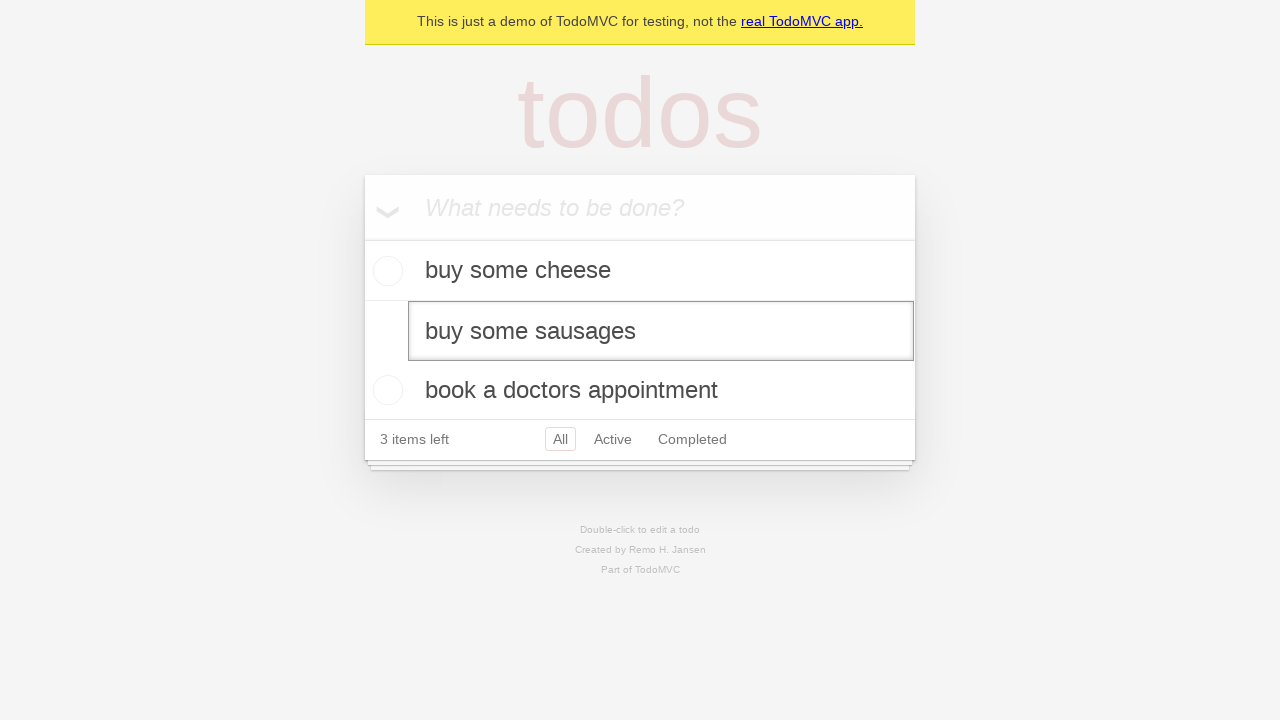

Pressed Escape to cancel edit on internal:testid=[data-testid="todo-item"s] >> nth=1 >> internal:role=textbox[nam
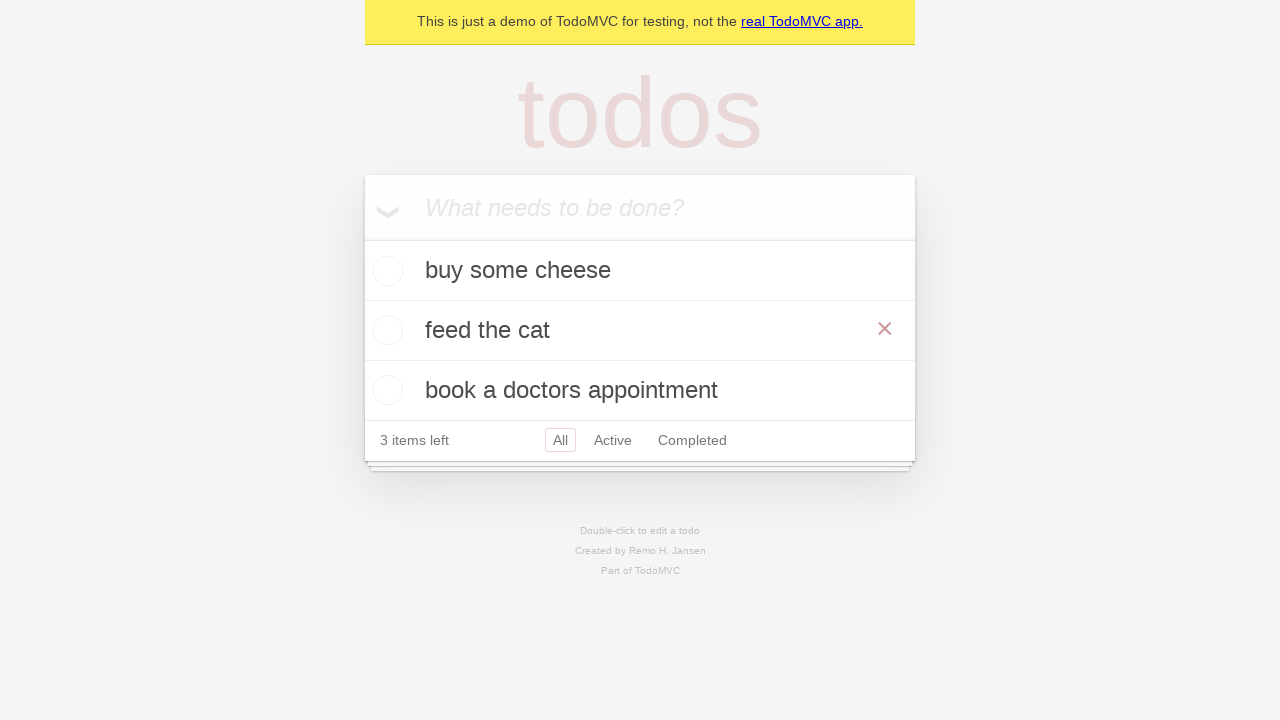

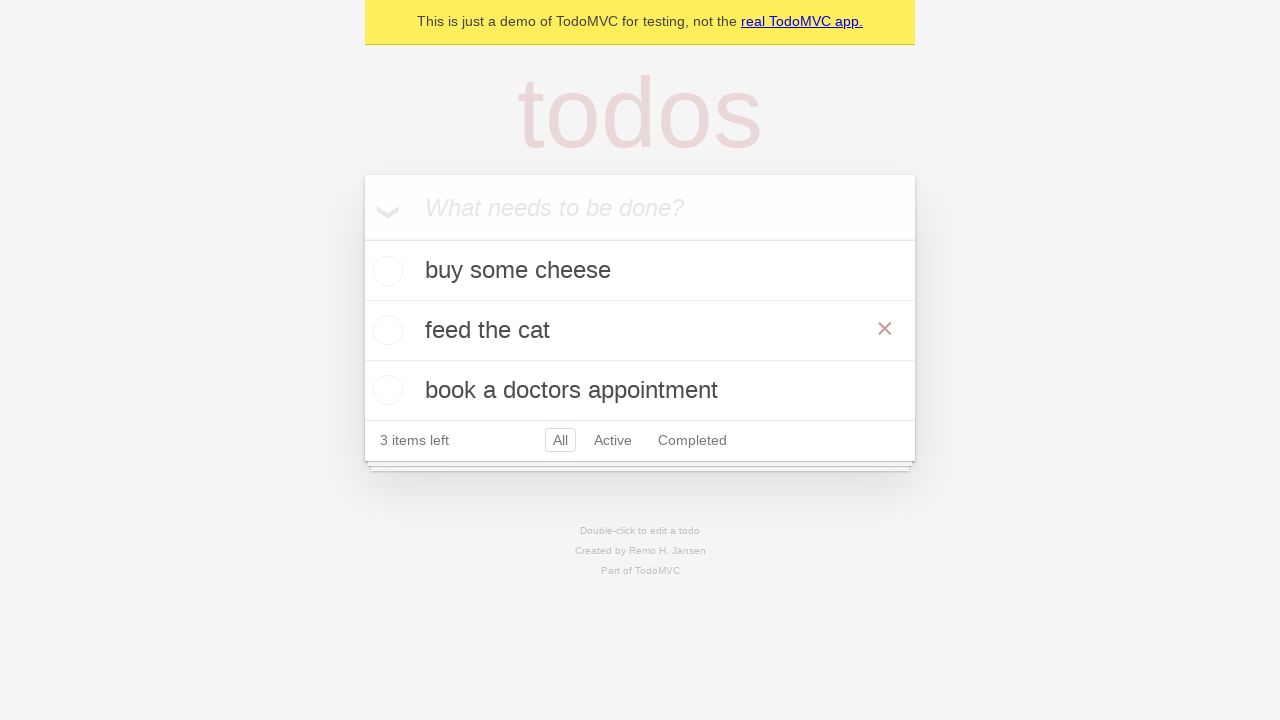